Tests various mouse operations including hover navigation through nested menus, drag and drop functionality, and slider manipulation on a UI testing practice page

Starting URL: https://www.leafground.com/drag.xhtml

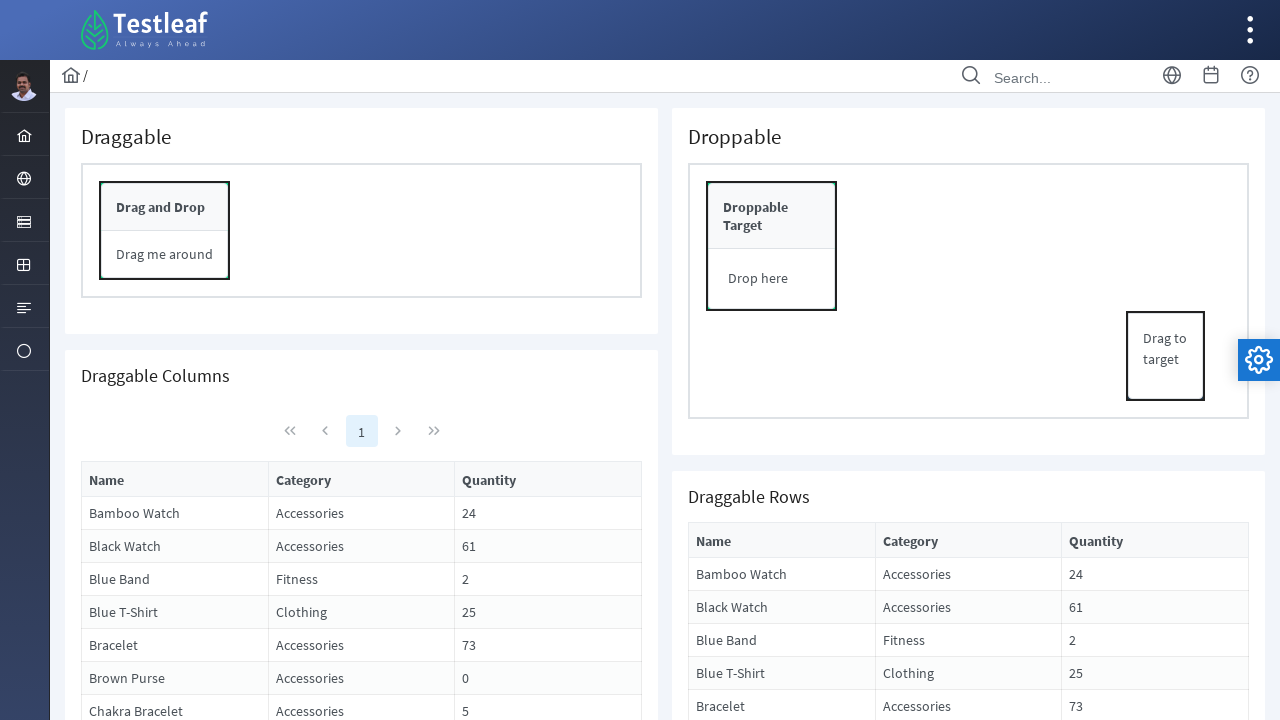

Navigated to drag and drop practice page
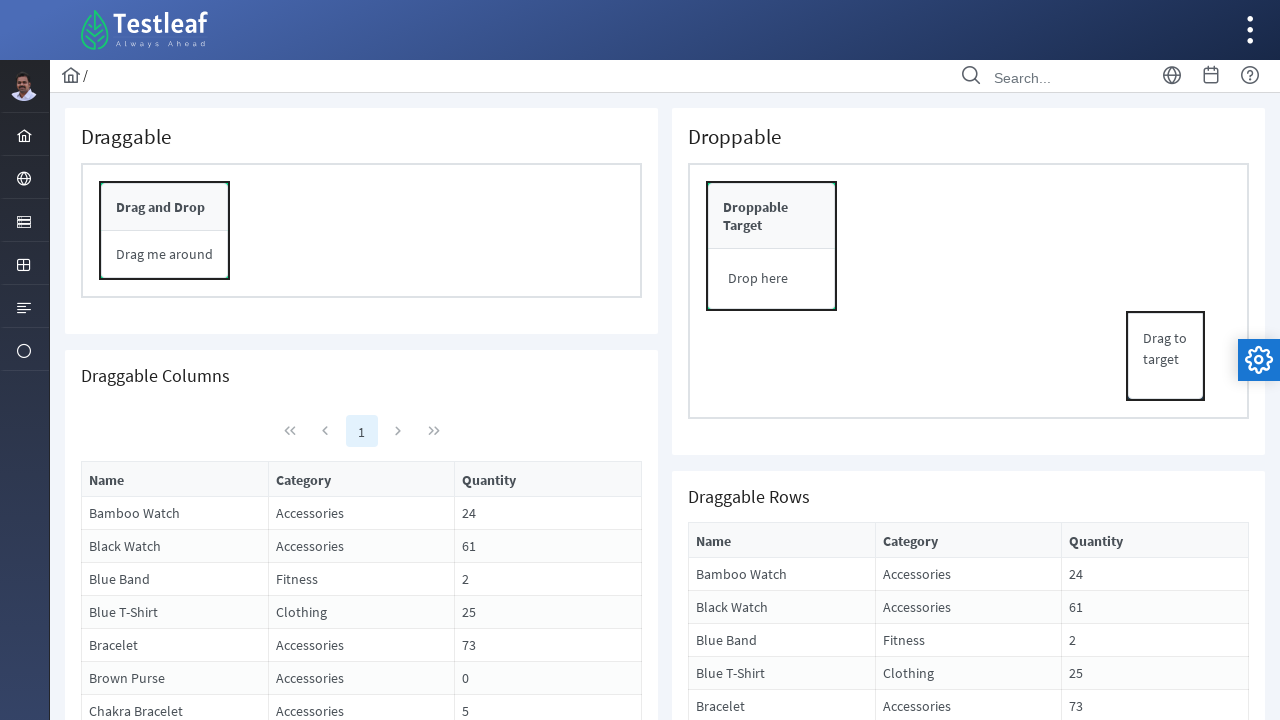

Hovered over first nested menu item at (24, 134) on #menuform\:j_idt37
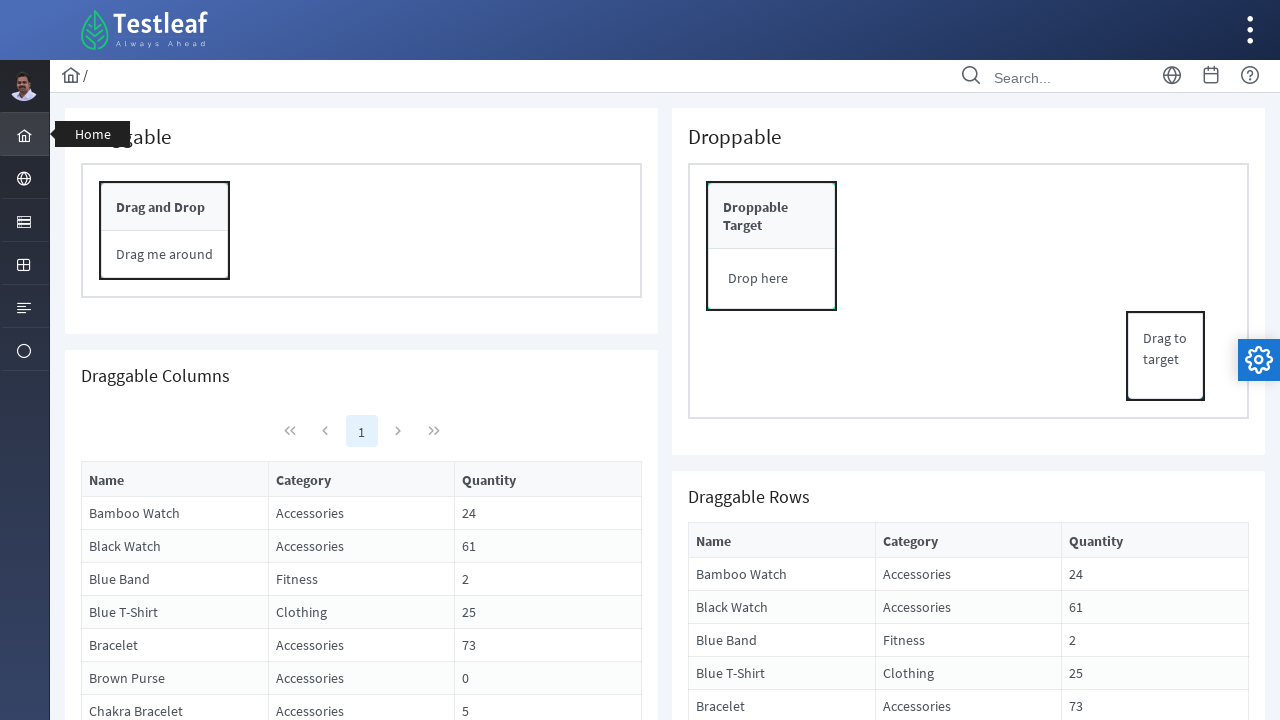

Hovered over second nested menu item at (24, 178) on #menuform\:j_idt38
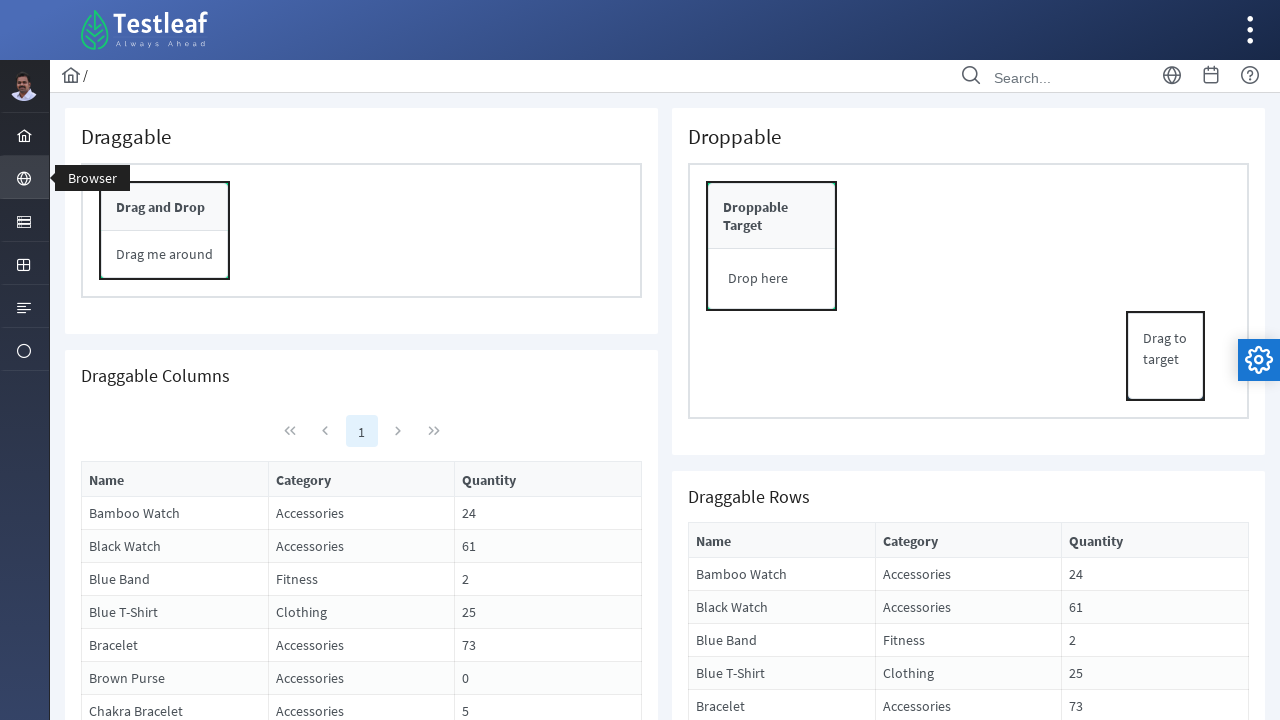

Hovered over third nested menu item at (24, 220) on #menuform\:j_idt39
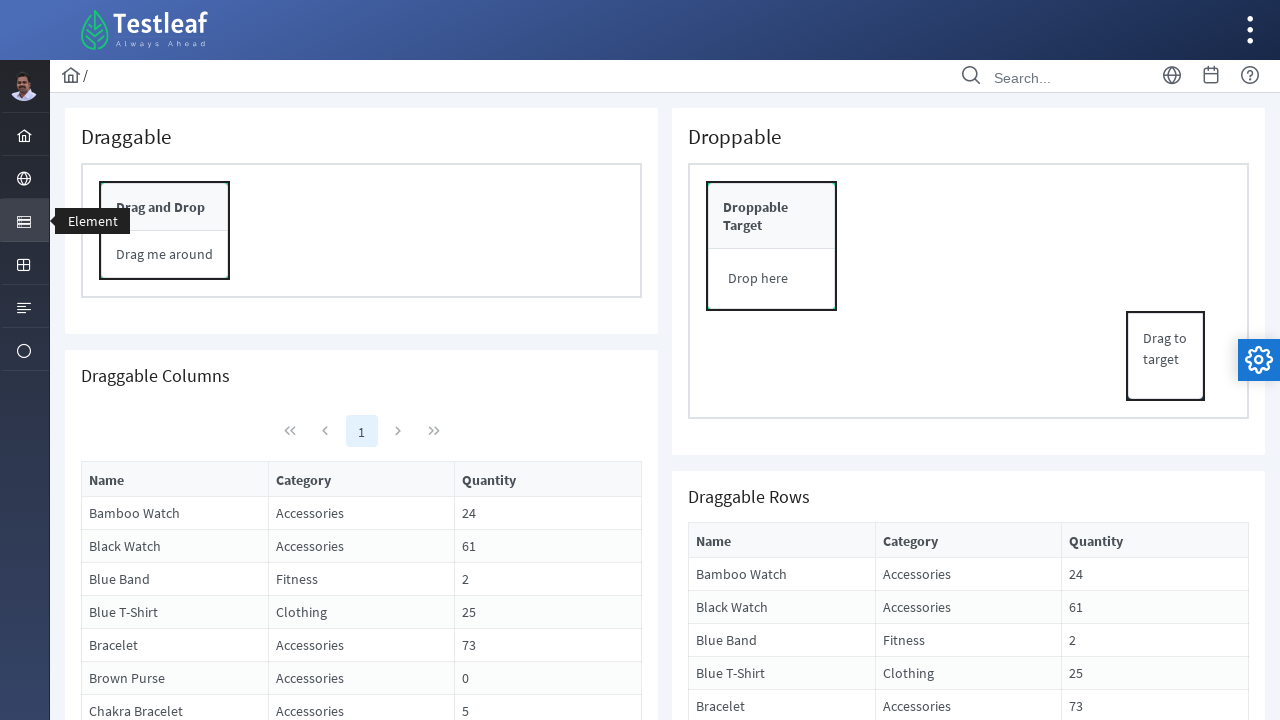

Performed drag and drop operation from source to target element at (772, 246)
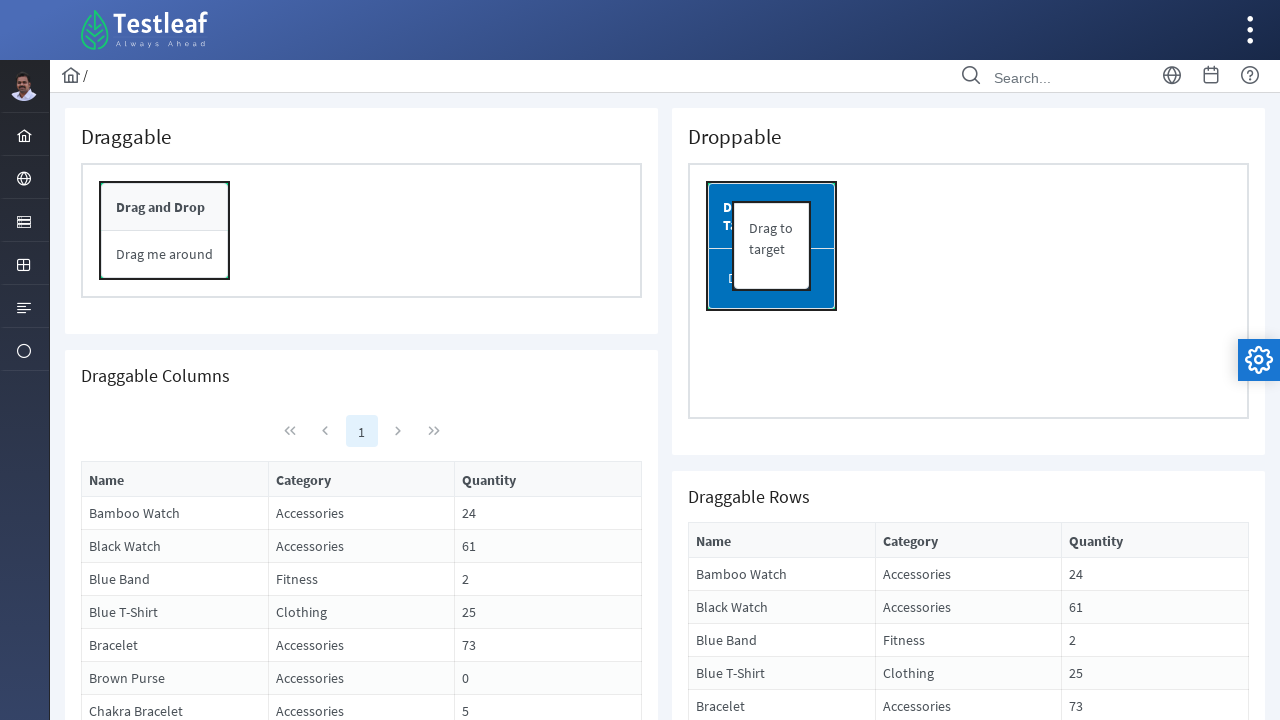

Moved slider 50 pixels to the right at (855, 627)
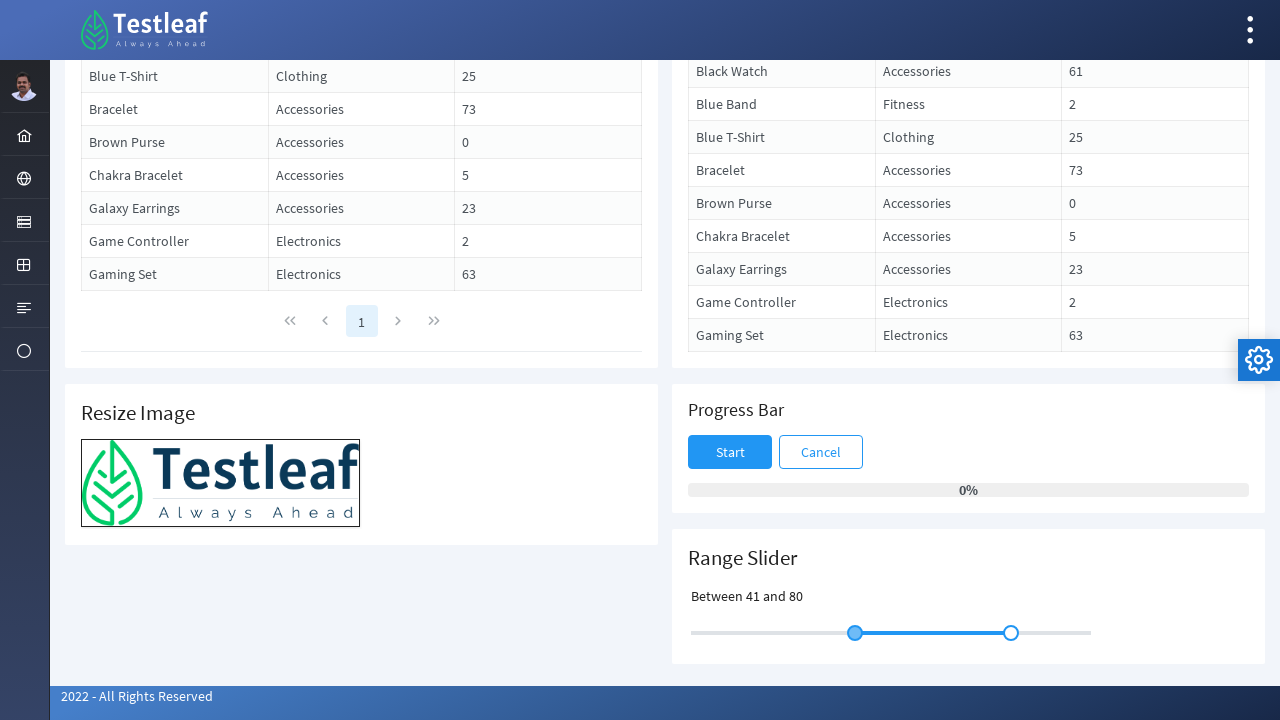

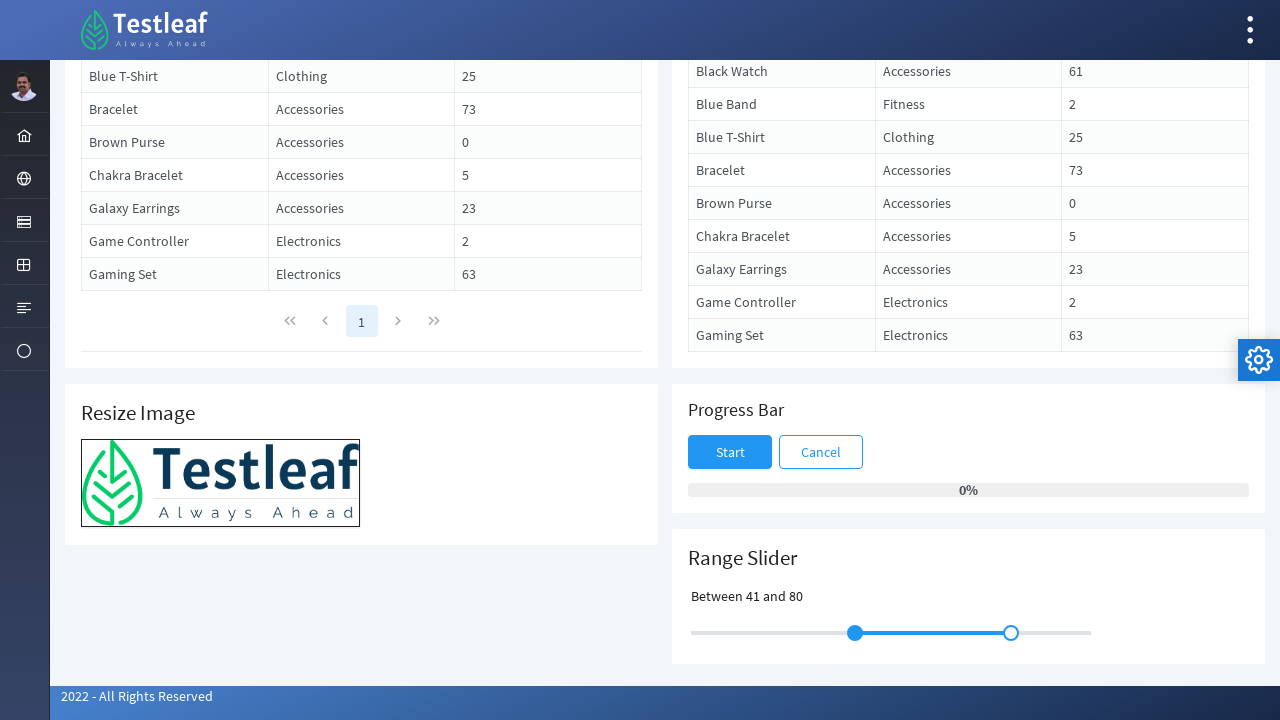